Tests slider interaction by moving a volume slider to different positions (25% and 75%) using drag and drop actions

Starting URL: https://training-support.net/webelements/sliders

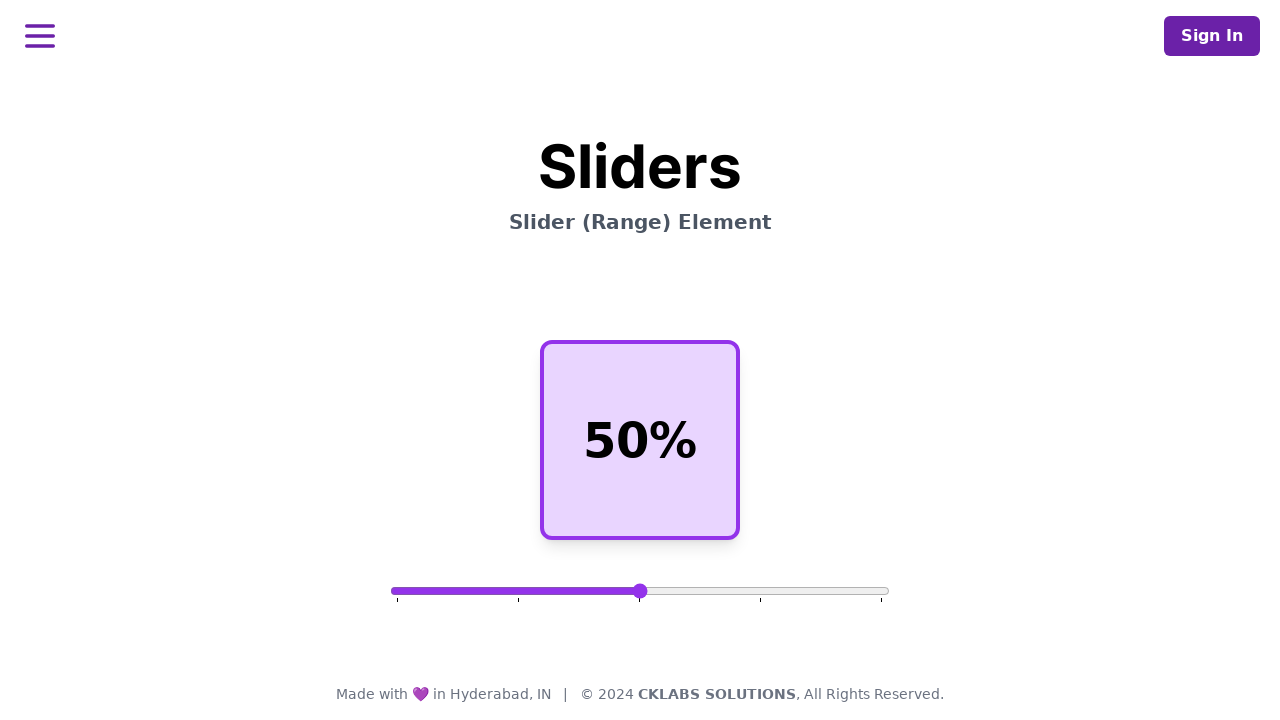

Waited for volume slider element to be visible
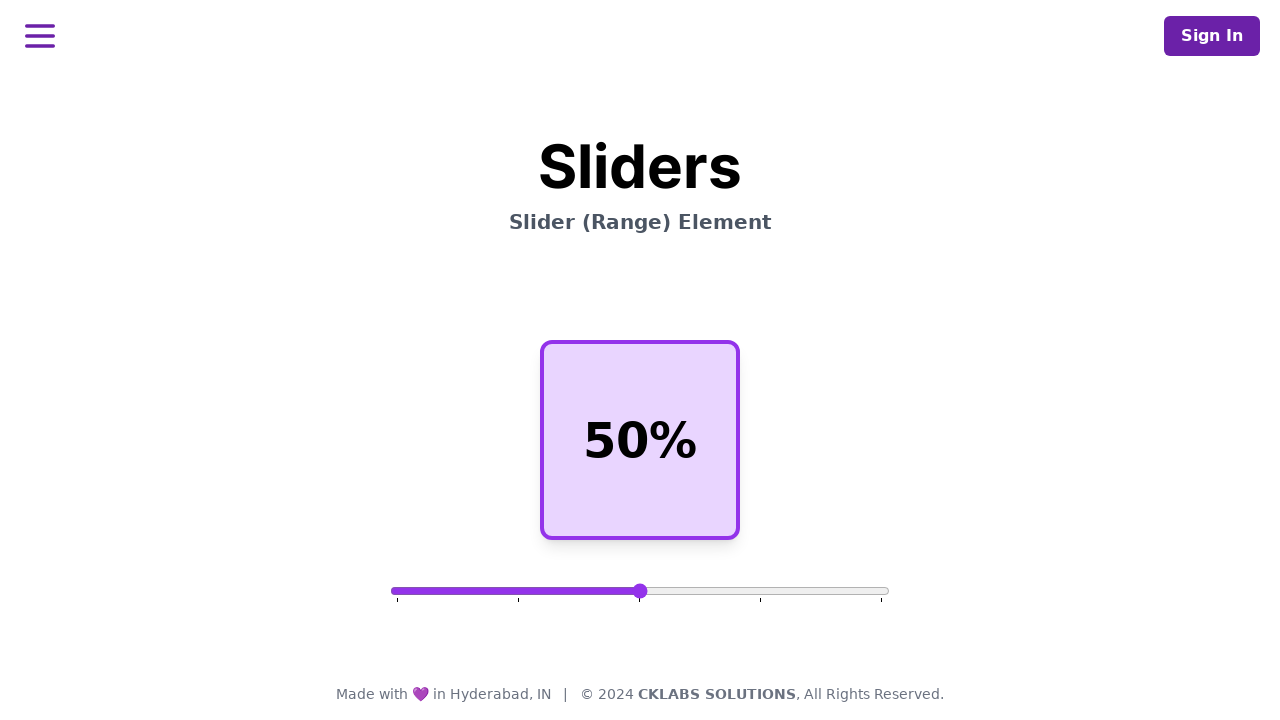

Located volume slider element
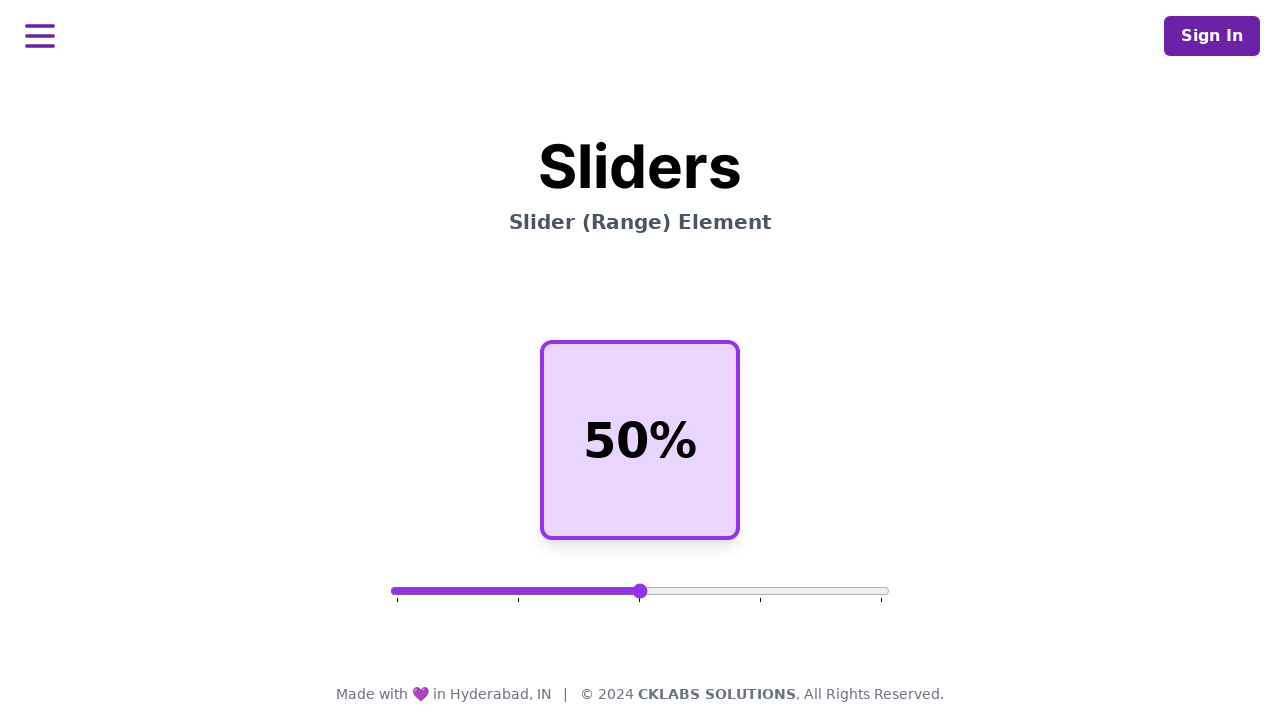

Retrieved bounding box of slider element
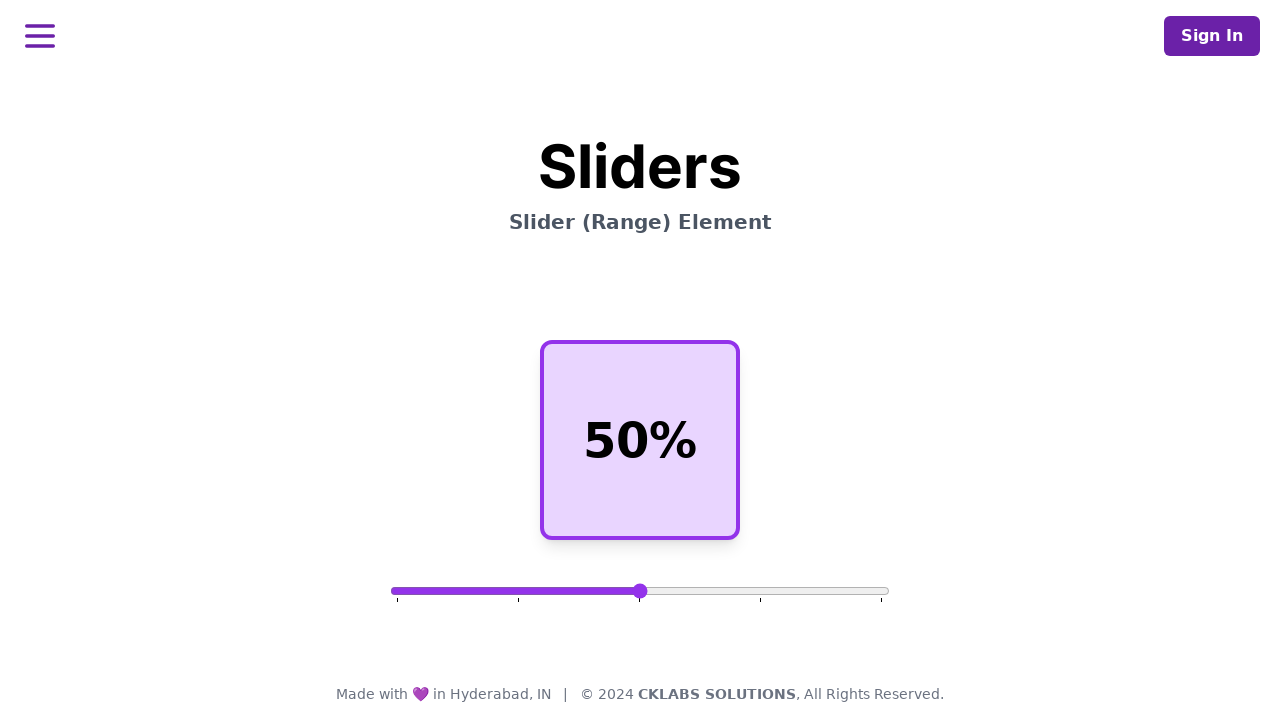

Dragged volume slider to 25% position at (515, 591)
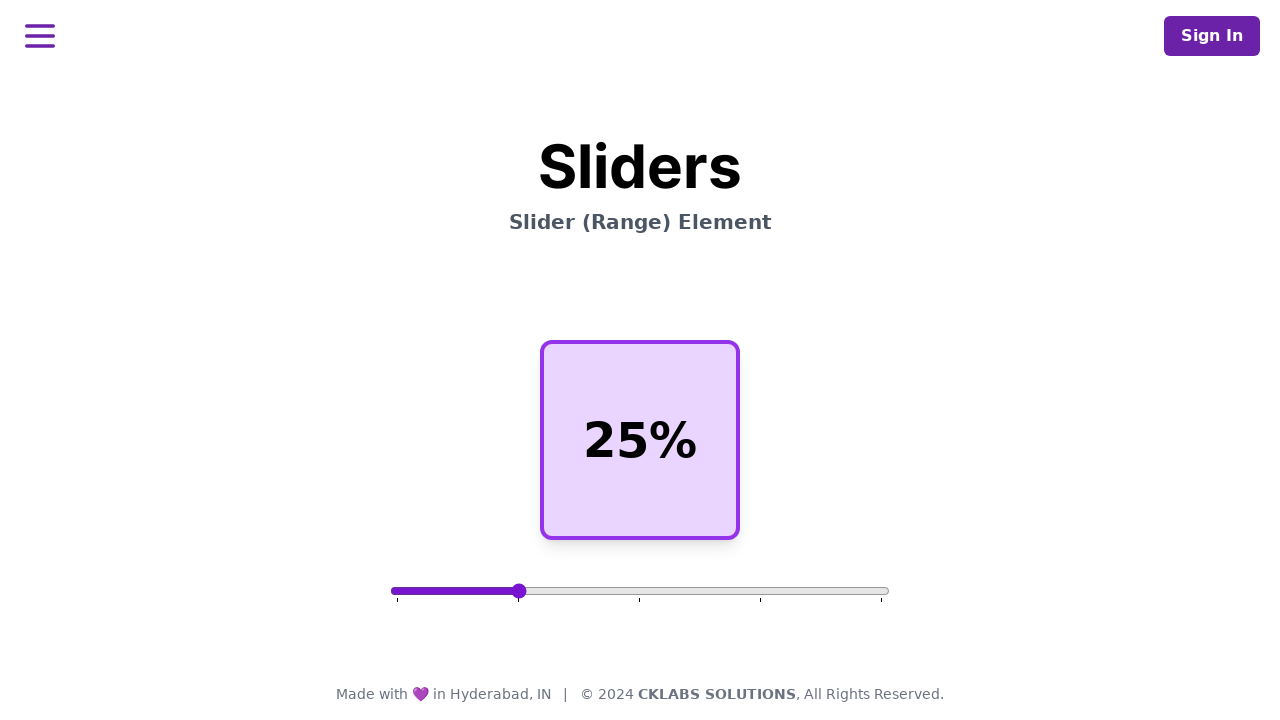

Dragged volume slider to 75% position at (765, 591)
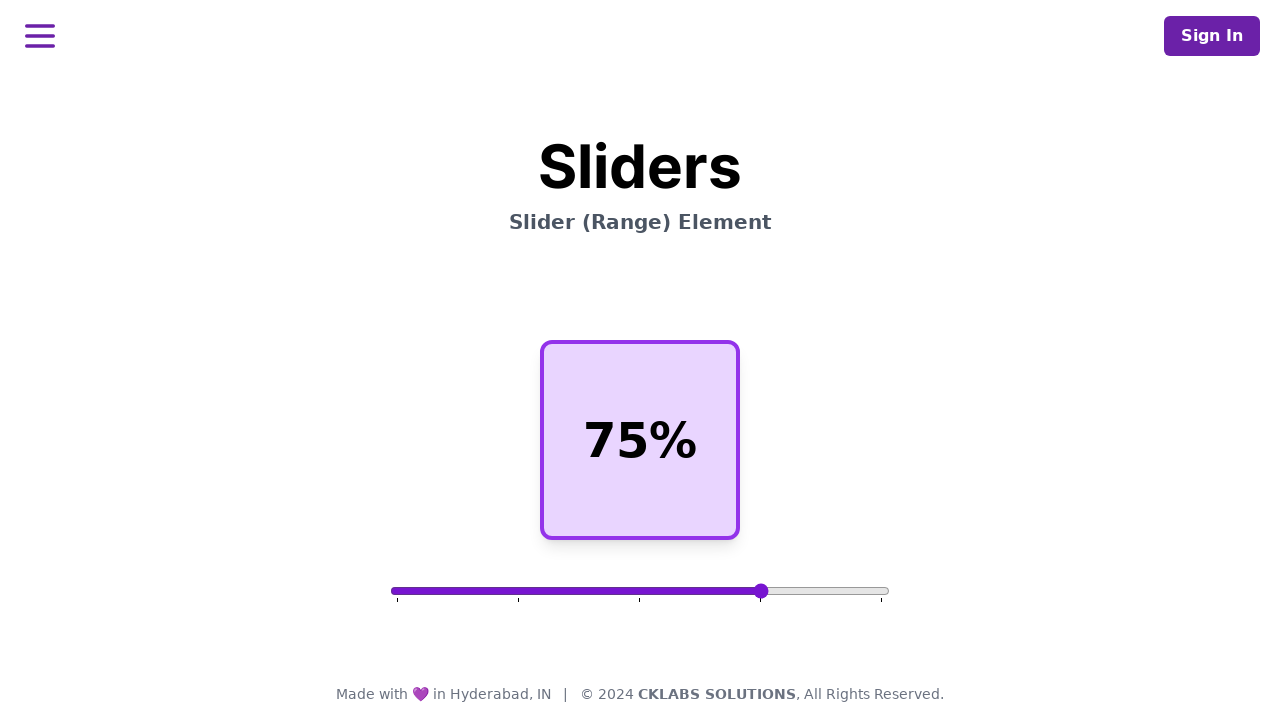

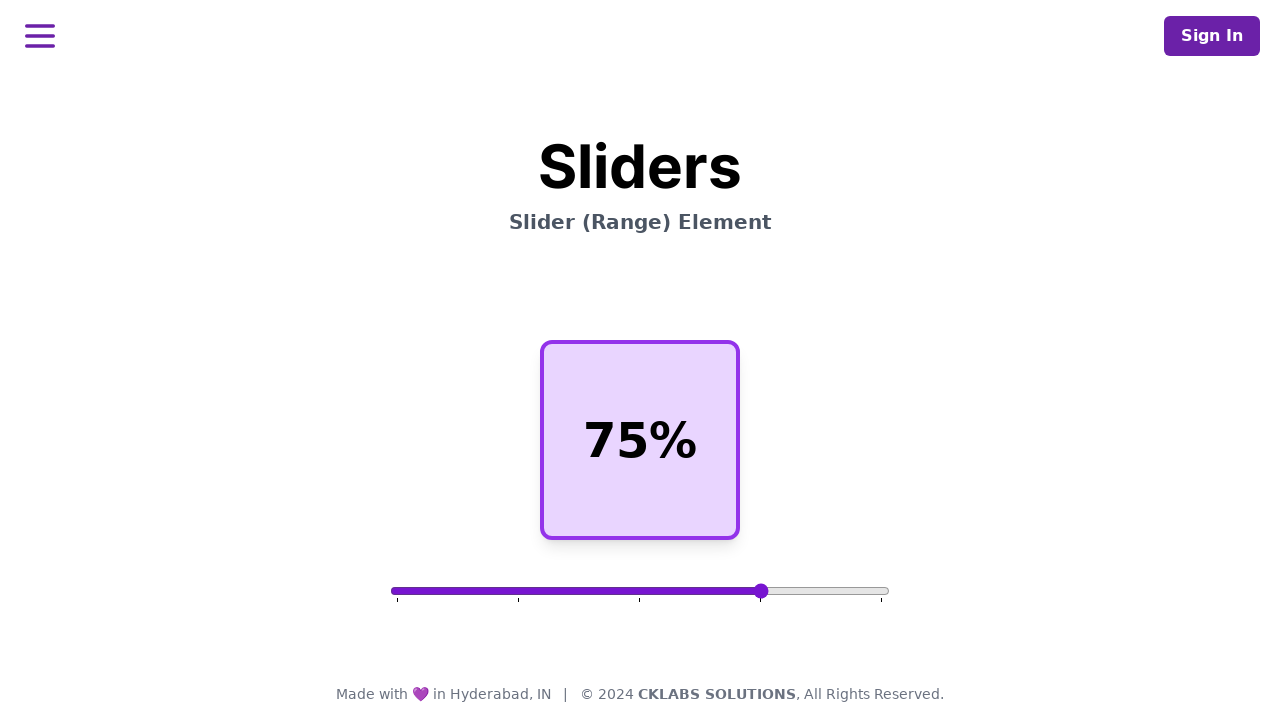